Tests drag and drop functionality by dragging an element from one location to another container on the page

Starting URL: https://selenium08.blogspot.com/2020/01/drag-me.html?m=1

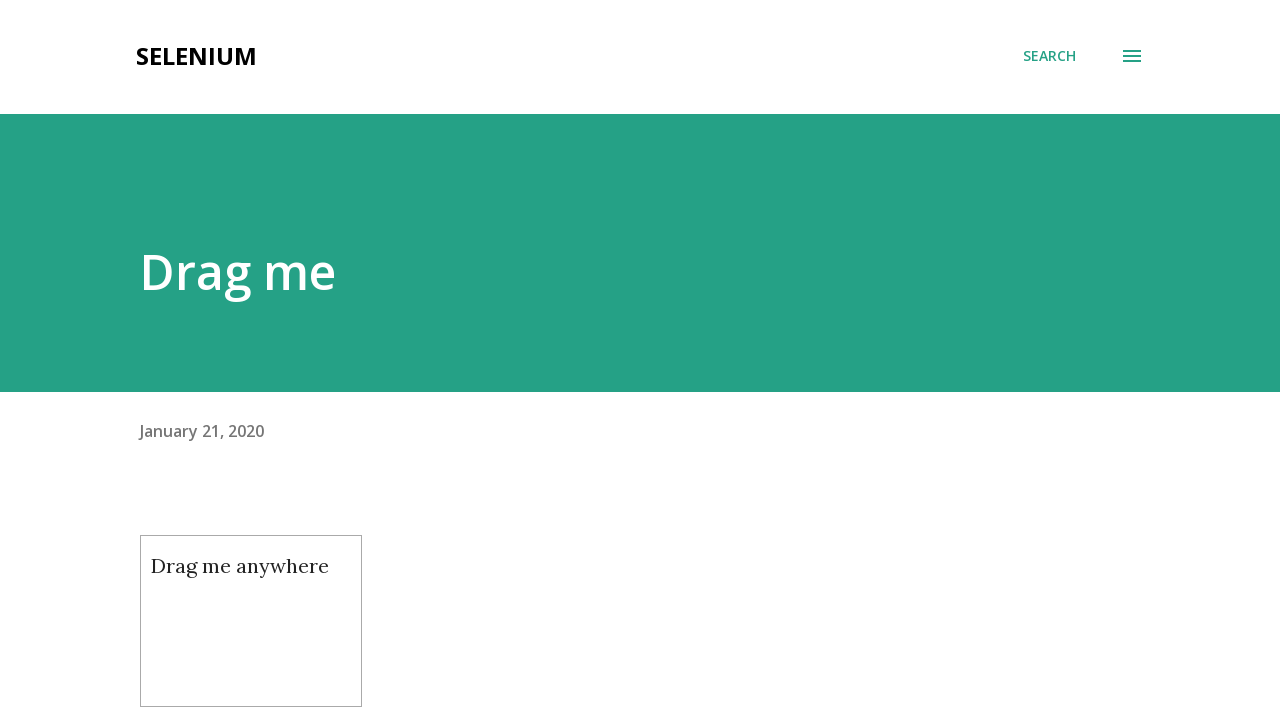

Waited for draggable element to be visible
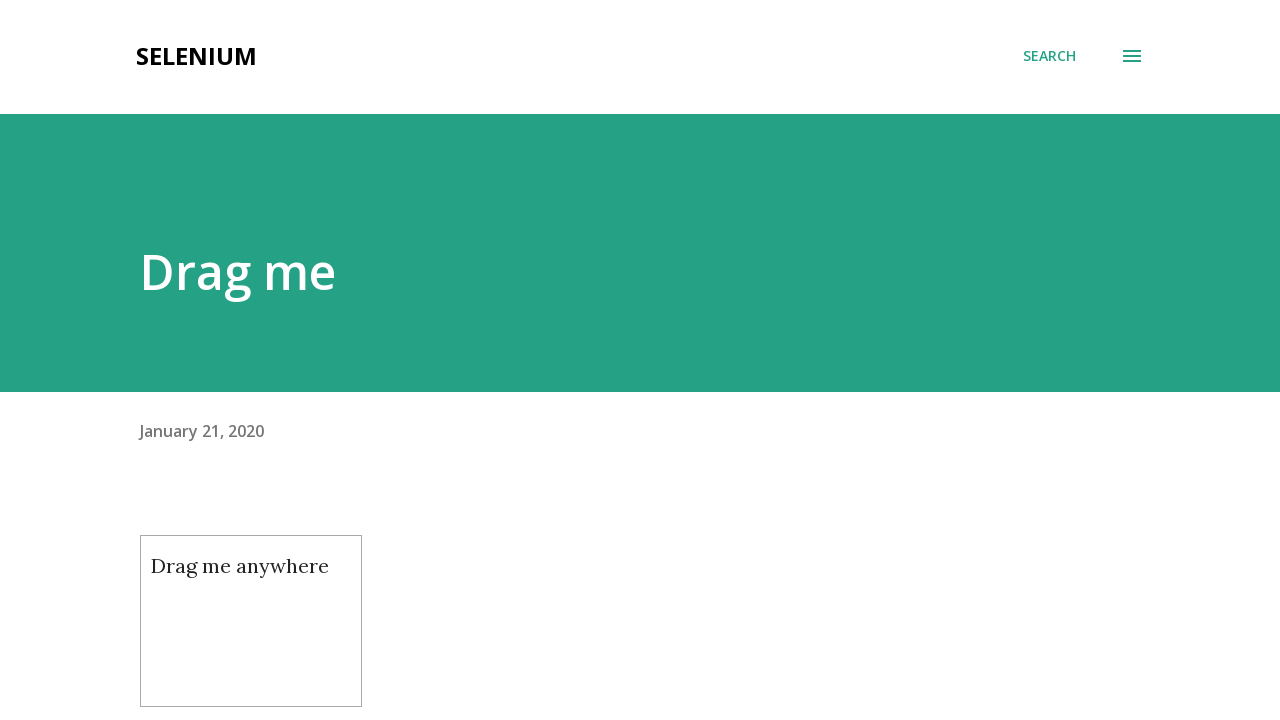

Located the draggable source element
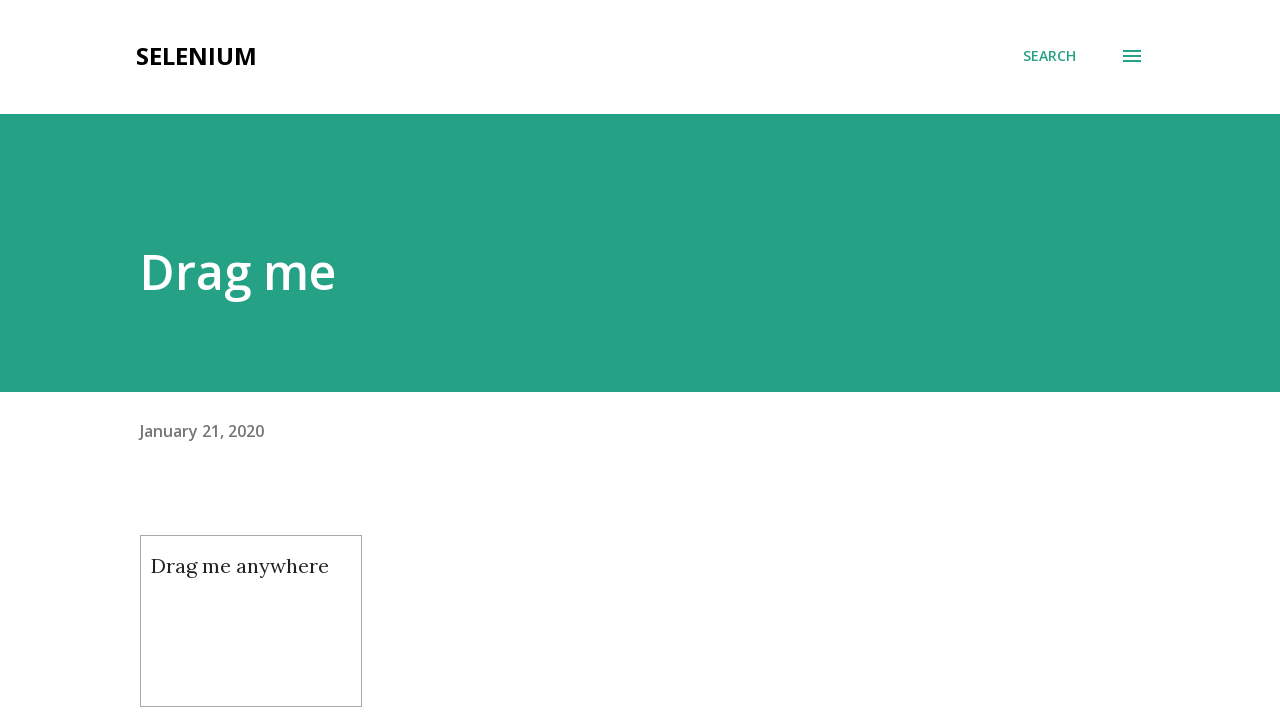

Located the target container element
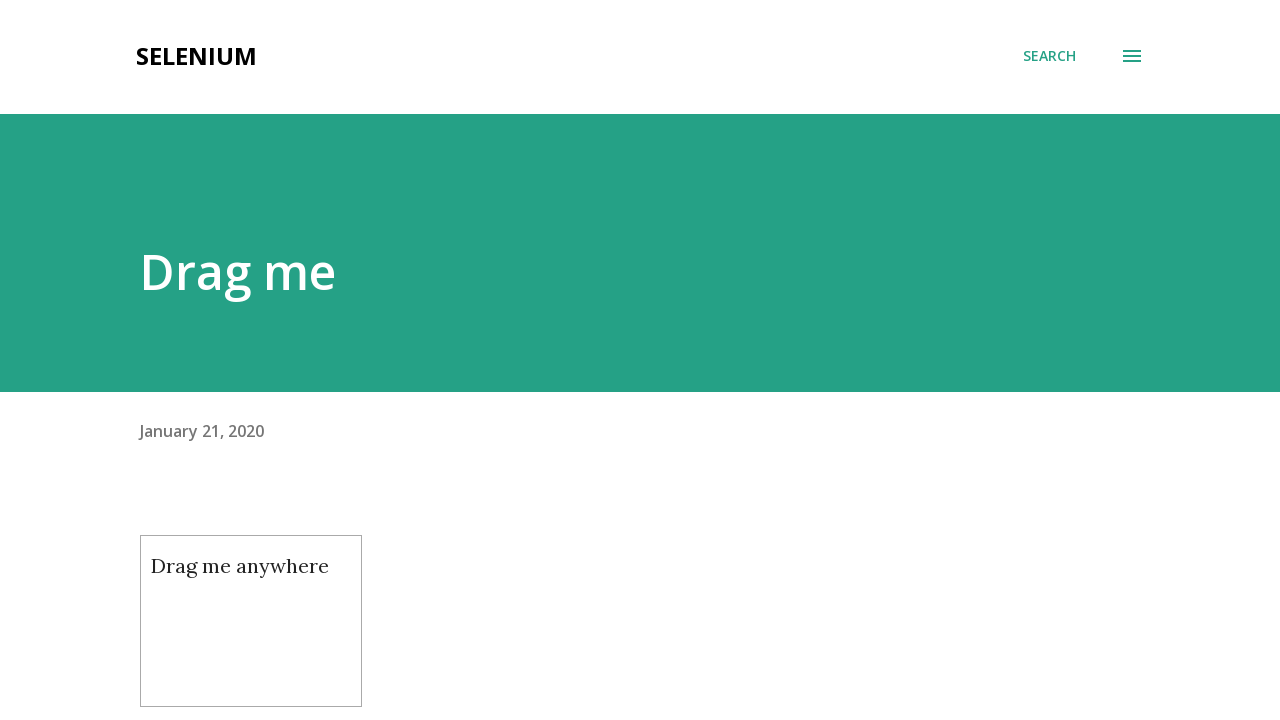

Dragged element from source location to target container at (640, 360)
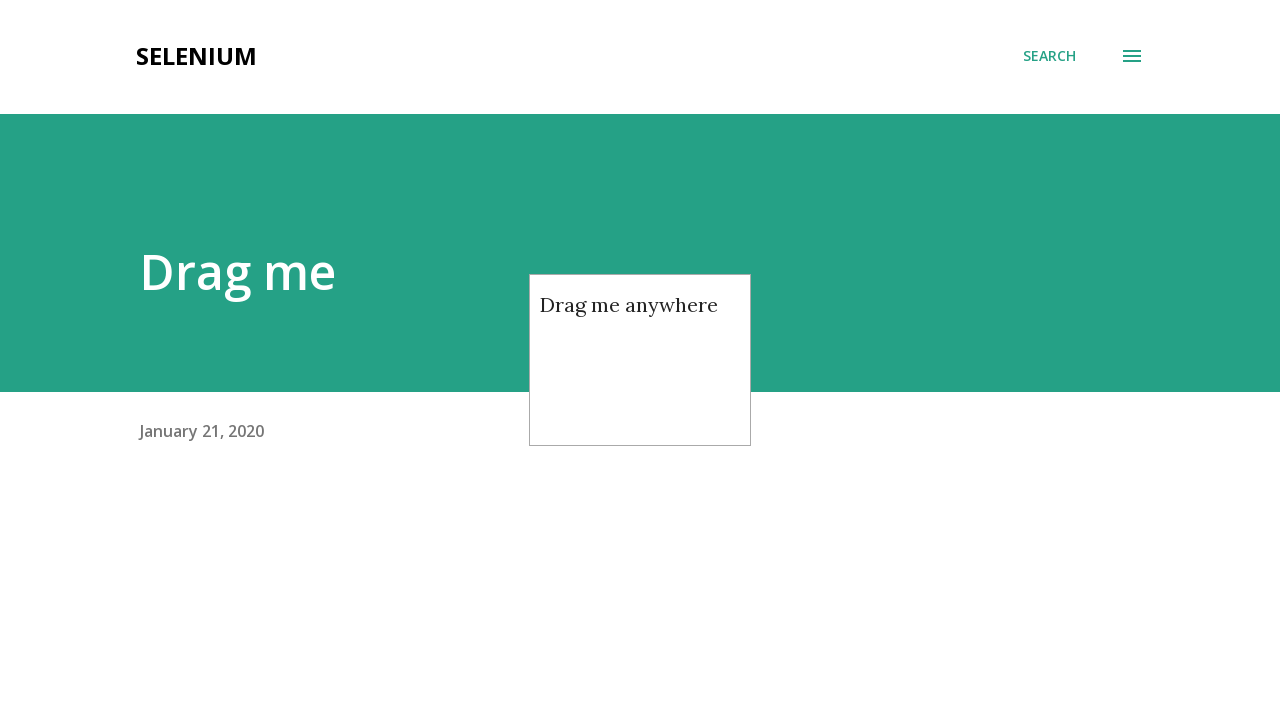

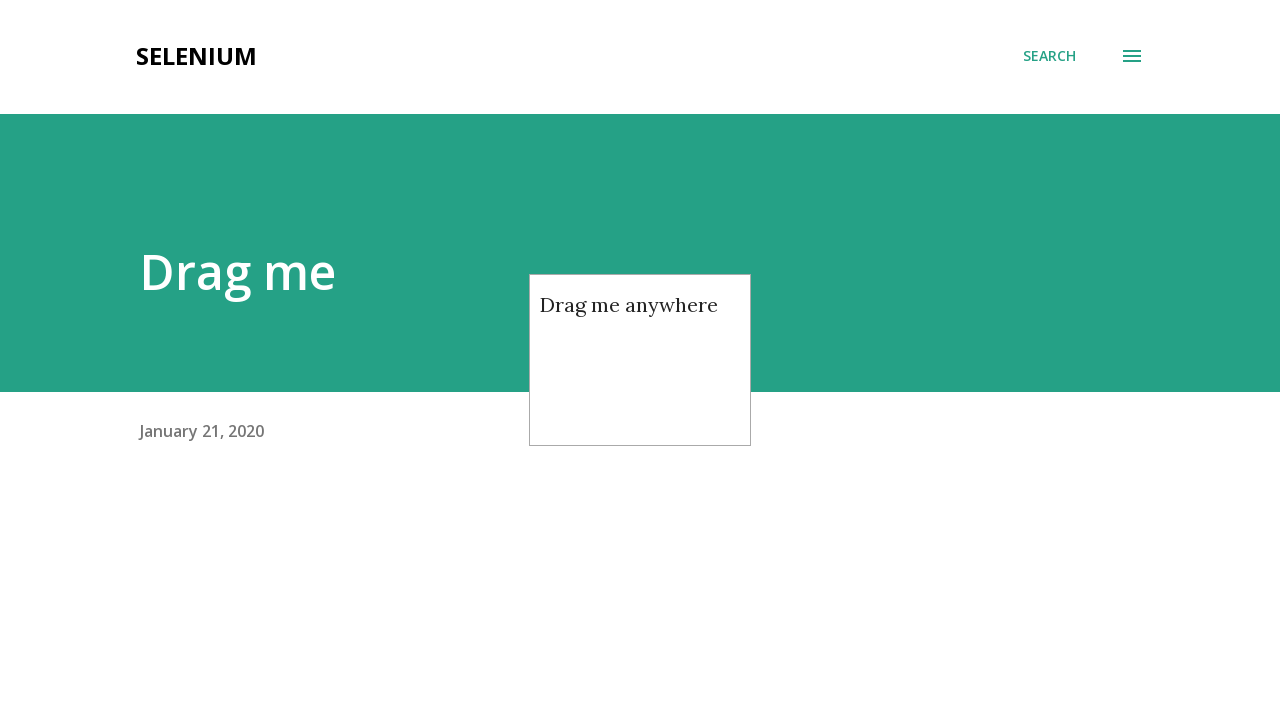